Navigates to the Rahul Shetty Academy dropdowns practice page and verifies the page loads successfully

Starting URL: https://rahulshettyacademy.com/dropdownsPractise/

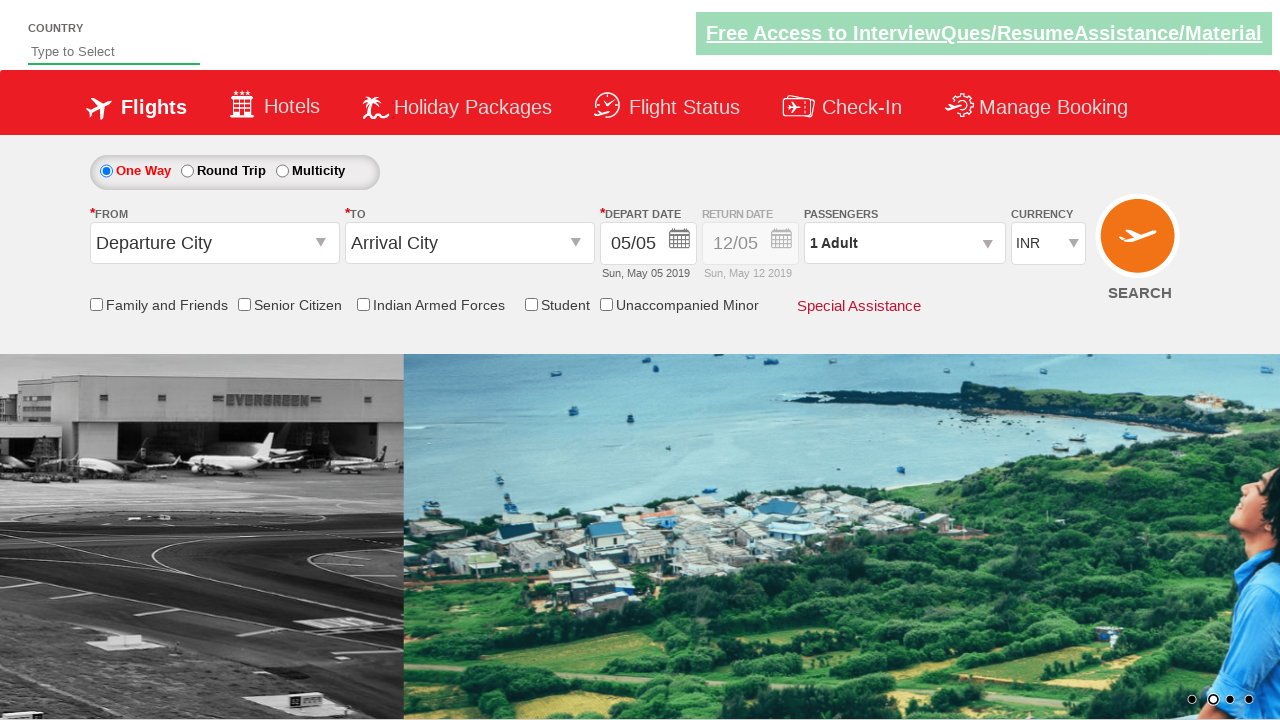

Waited for page DOM to fully load
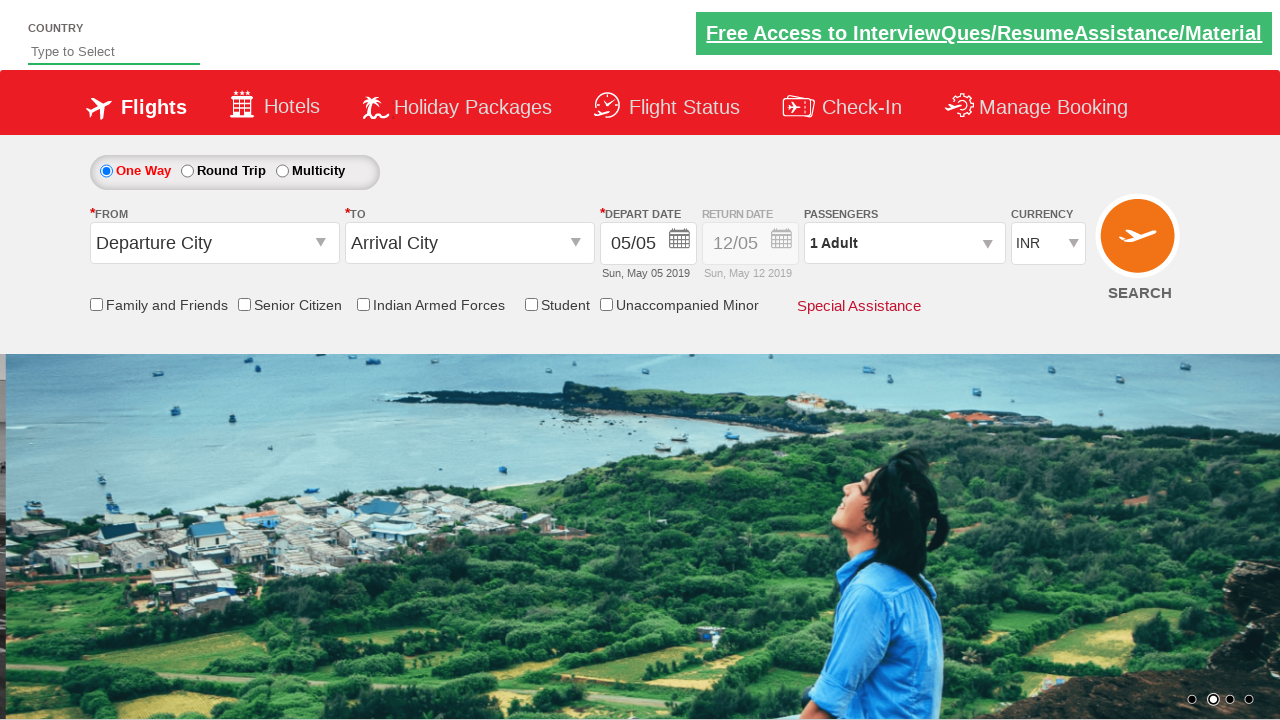

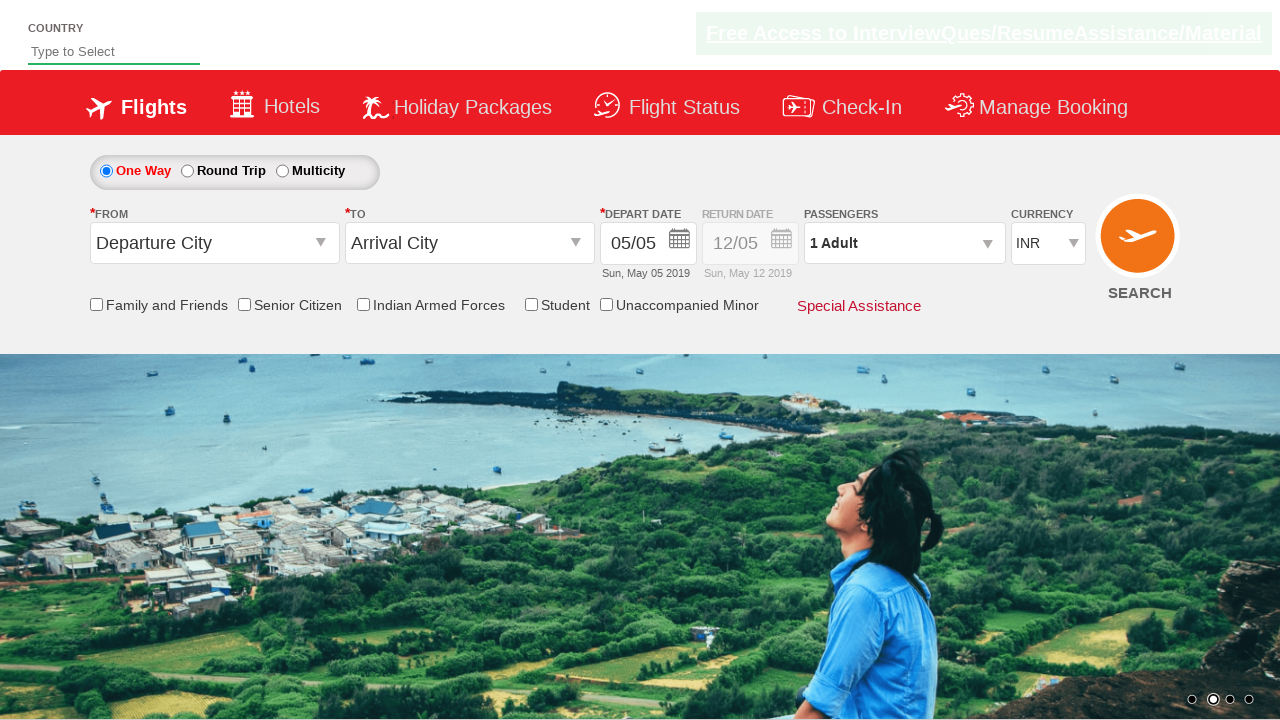